Tests the filter functionality by adding two todo items, marking both as completed, then clicking Active and Completed filter links to verify filtering works.

Starting URL: https://demo.playwright.dev/todomvc

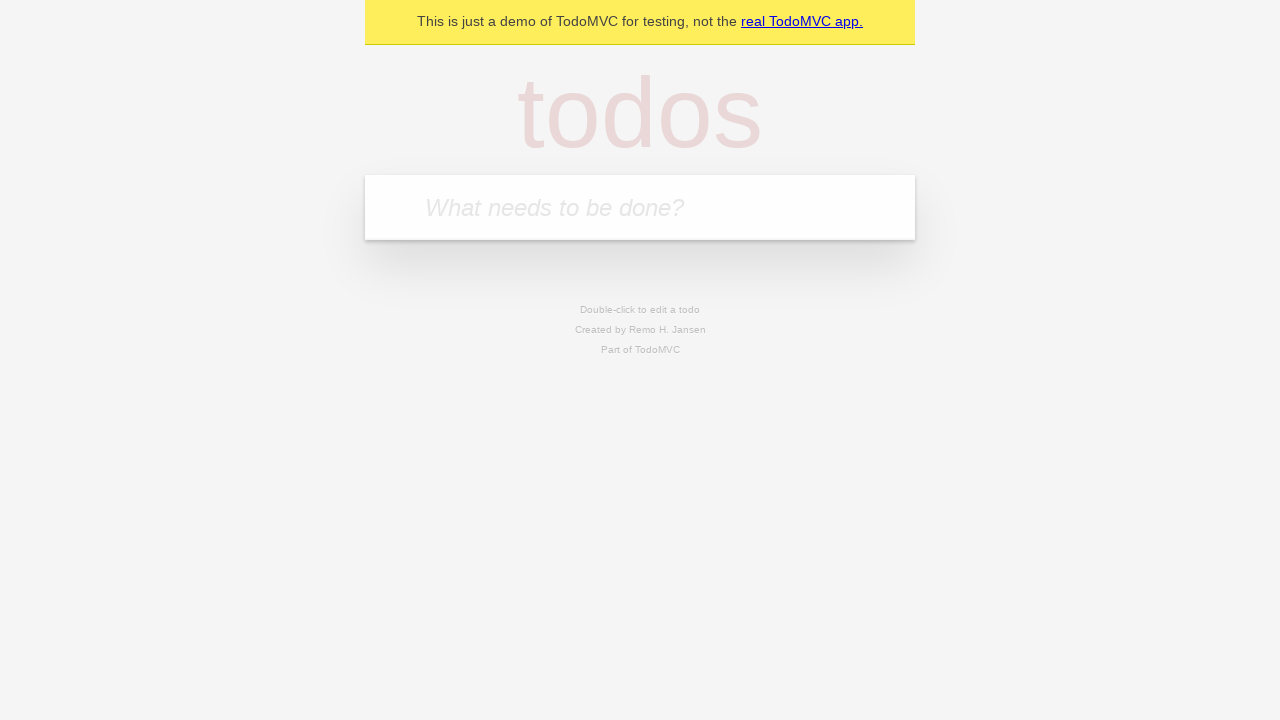

Filled first todo item input with 'staying out the way' on input.new-todo
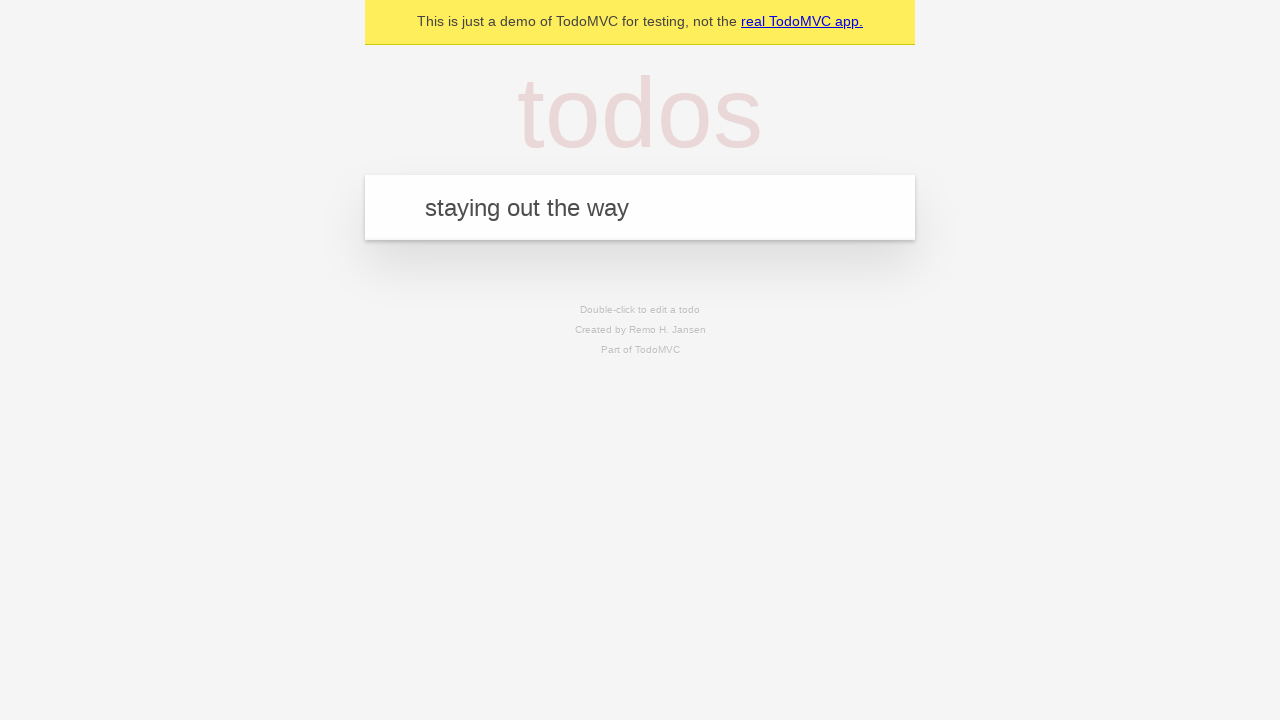

Pressed Enter to add first todo item on input.new-todo
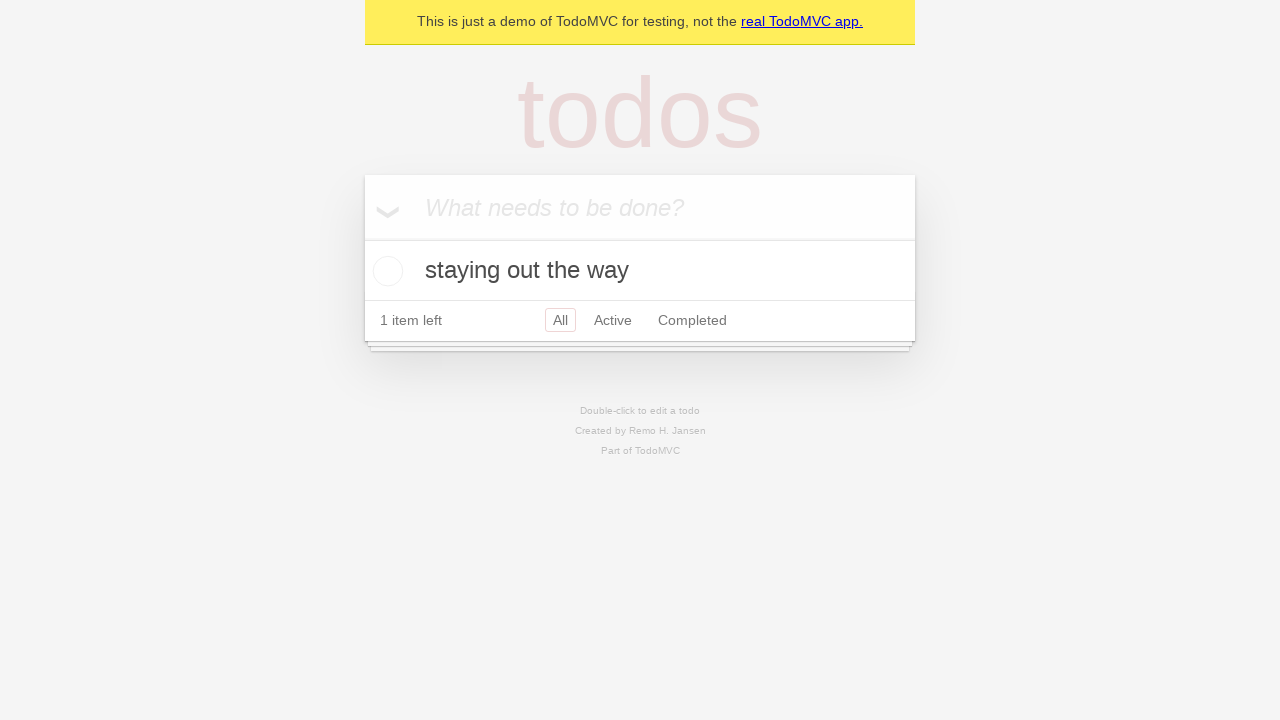

Filled second todo item input with 'nahh forreal' on input.new-todo
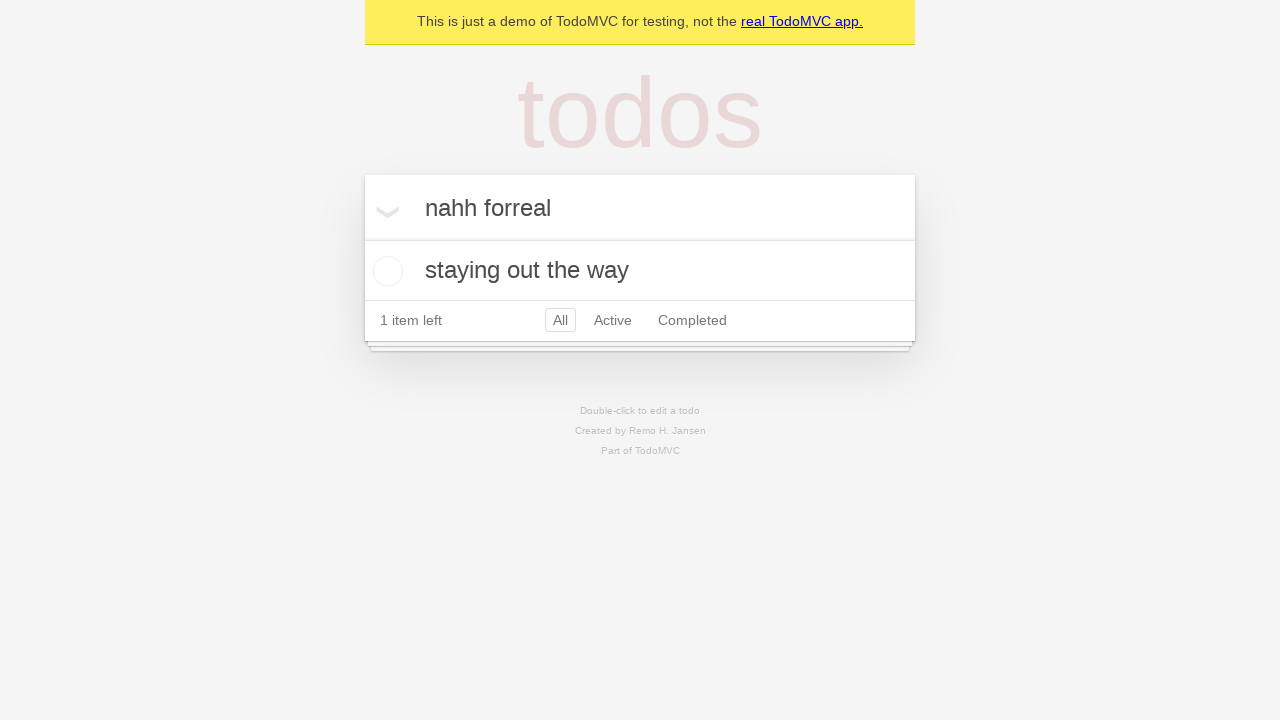

Pressed Enter to add second todo item on input.new-todo
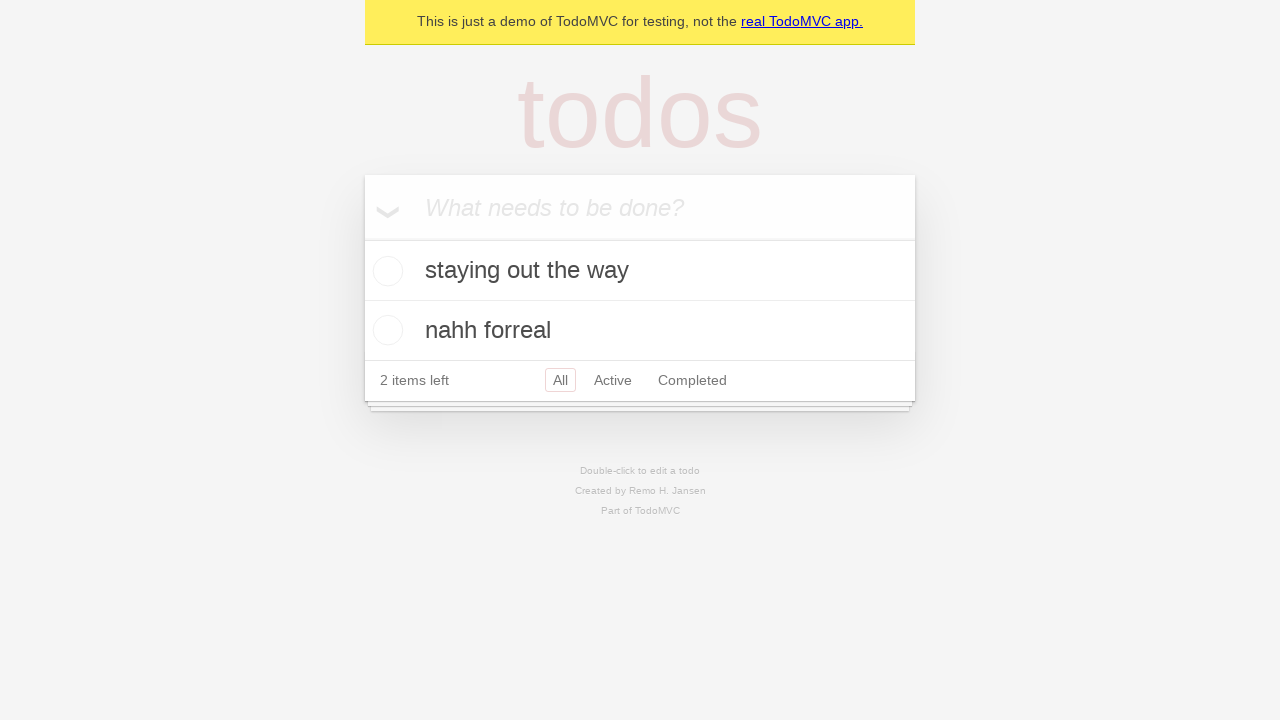

Waited for todo items to appear in the DOM
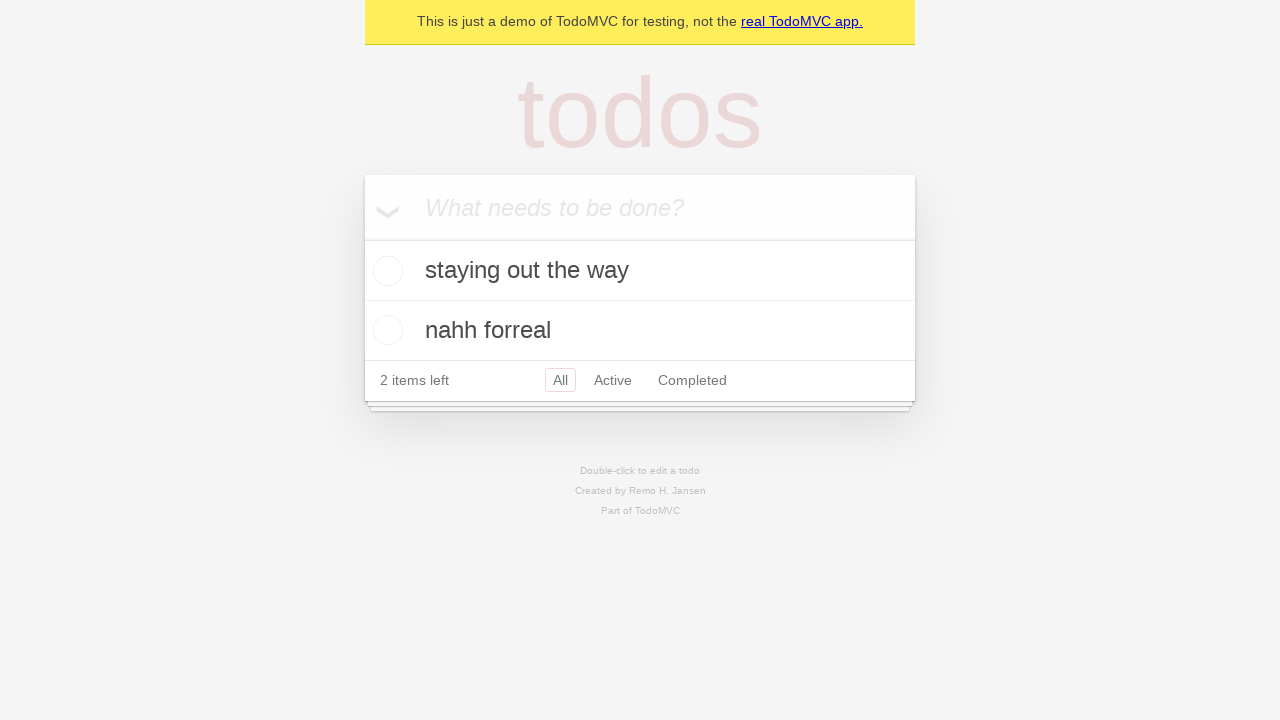

Marked first todo item as completed at (385, 271) on [data-testid="todo-item"] >> nth=0 >> role=checkbox
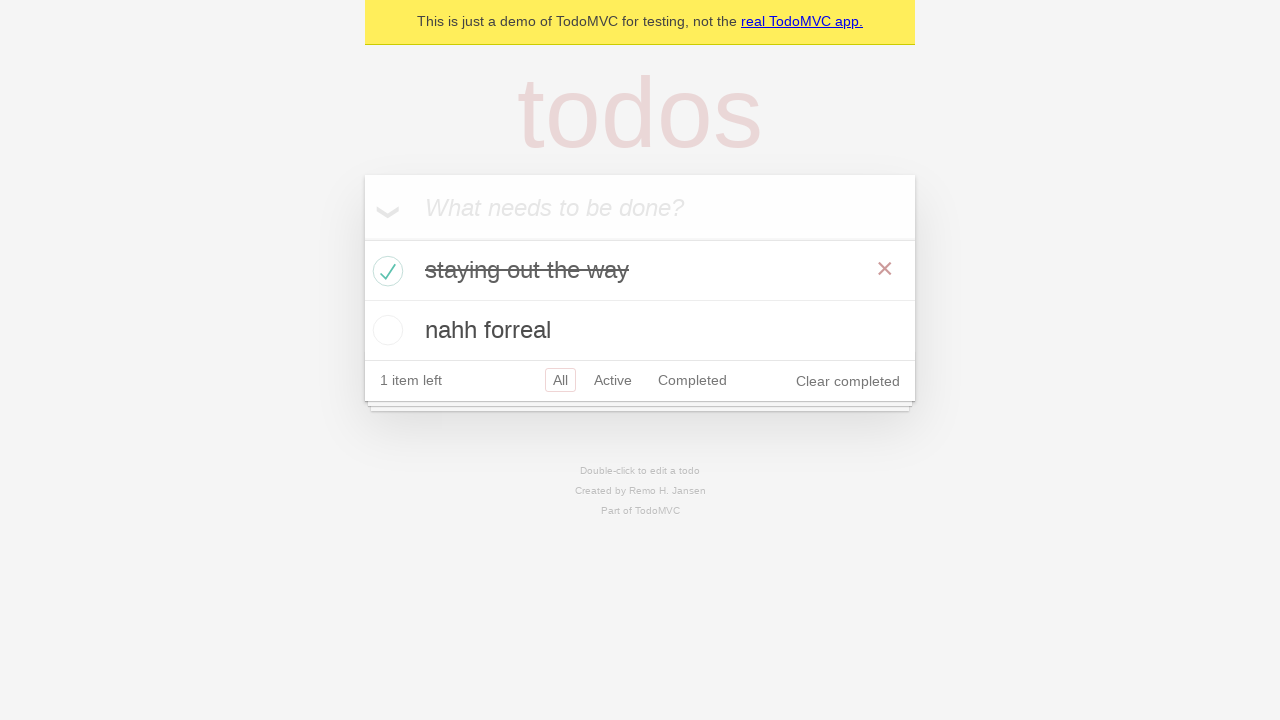

Marked second todo item as completed at (385, 330) on [data-testid="todo-item"] >> nth=1 >> role=checkbox
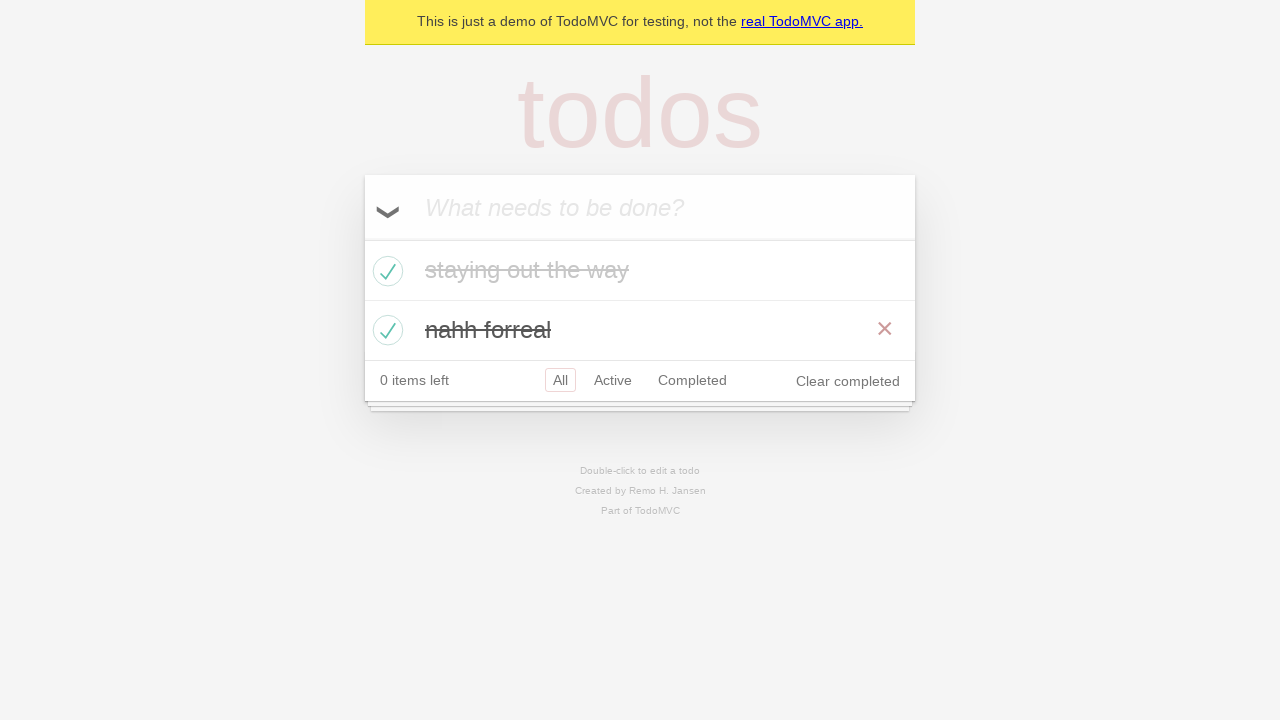

Clicked Active filter link at (613, 380) on internal:role=link[name="Active"i]
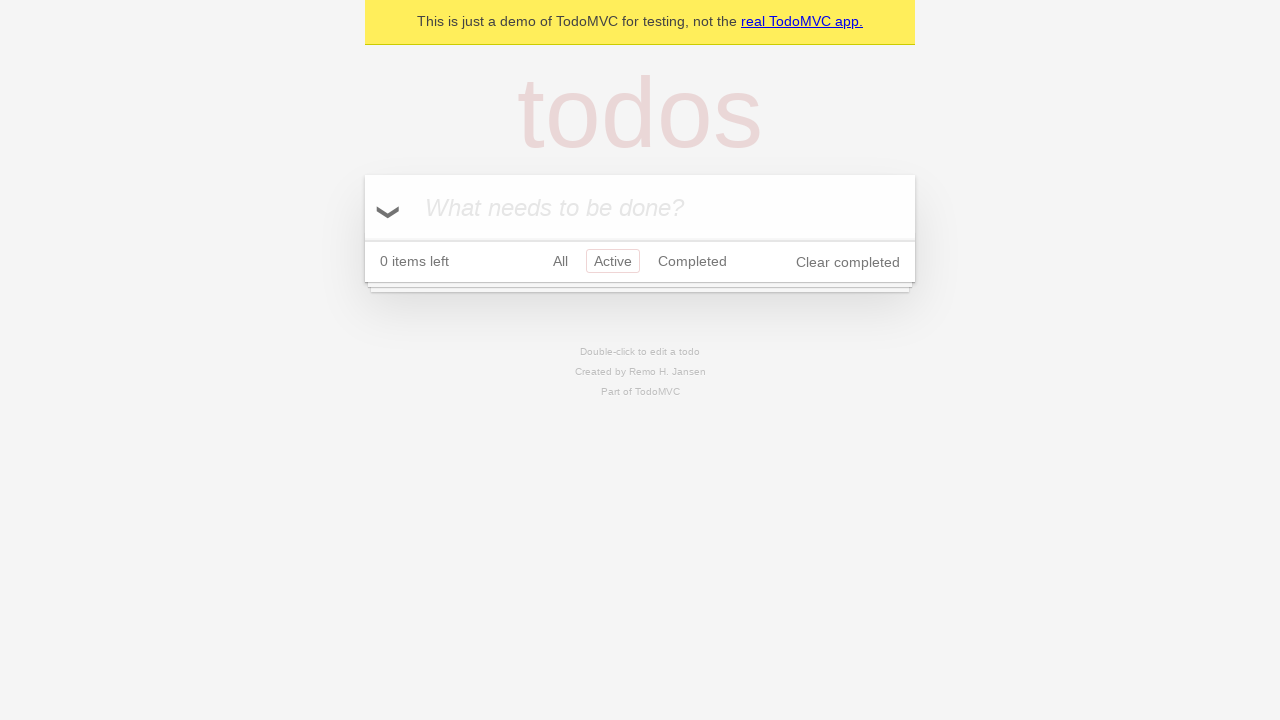

Clicked Completed filter link at (692, 261) on internal:role=link[name="Completed"i]
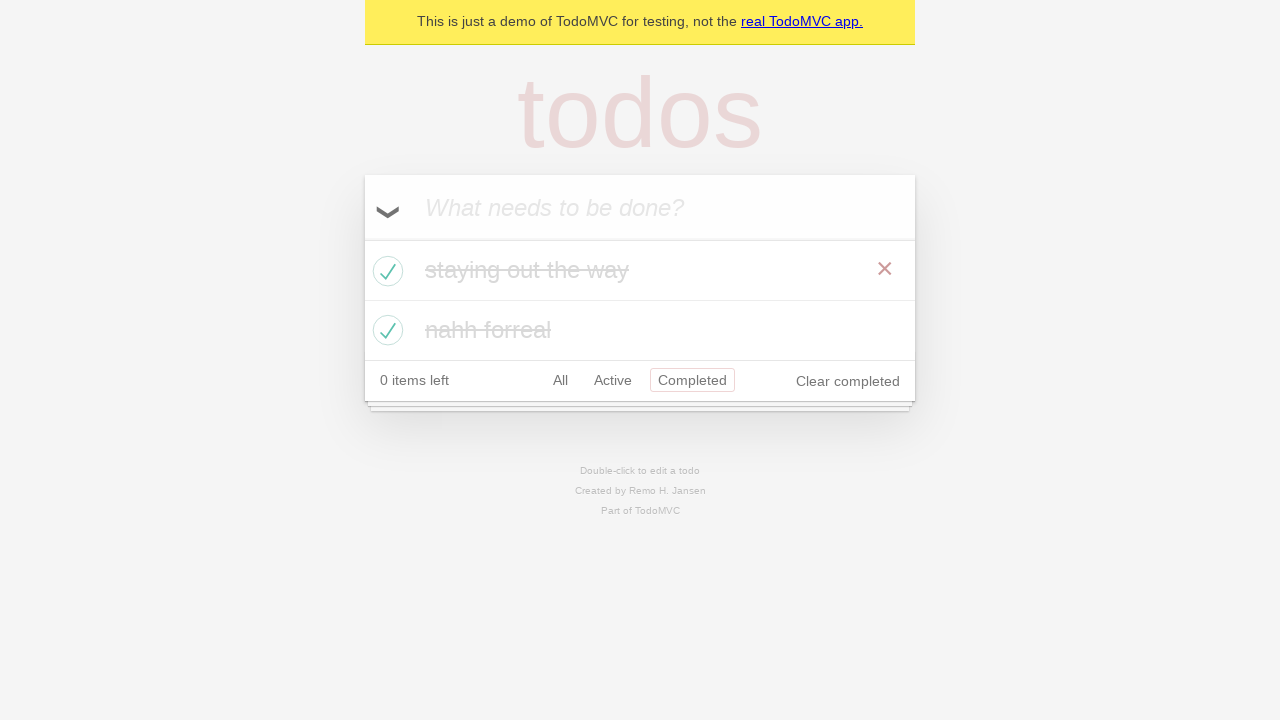

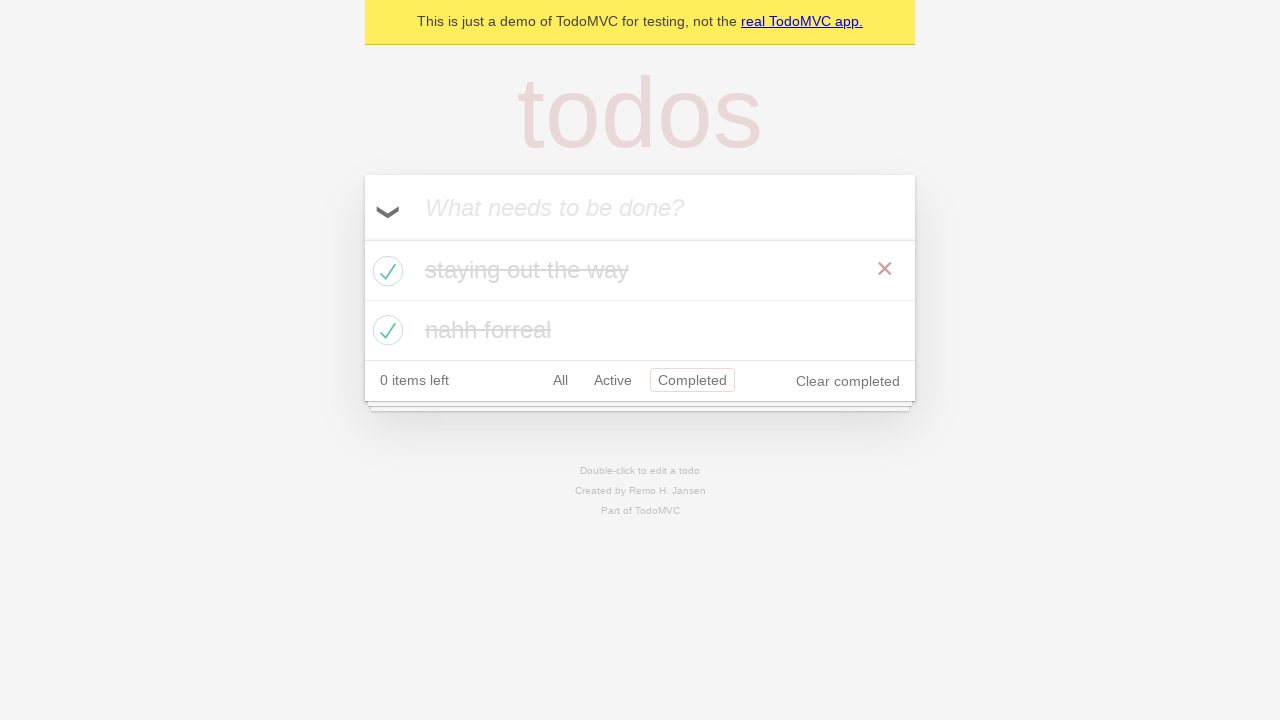